Tests child window handling by clicking a link that opens a new tab, extracting text from the new page, and filling a form field in the parent page with extracted data

Starting URL: https://rahulshettyacademy.com/loginpagePractise/

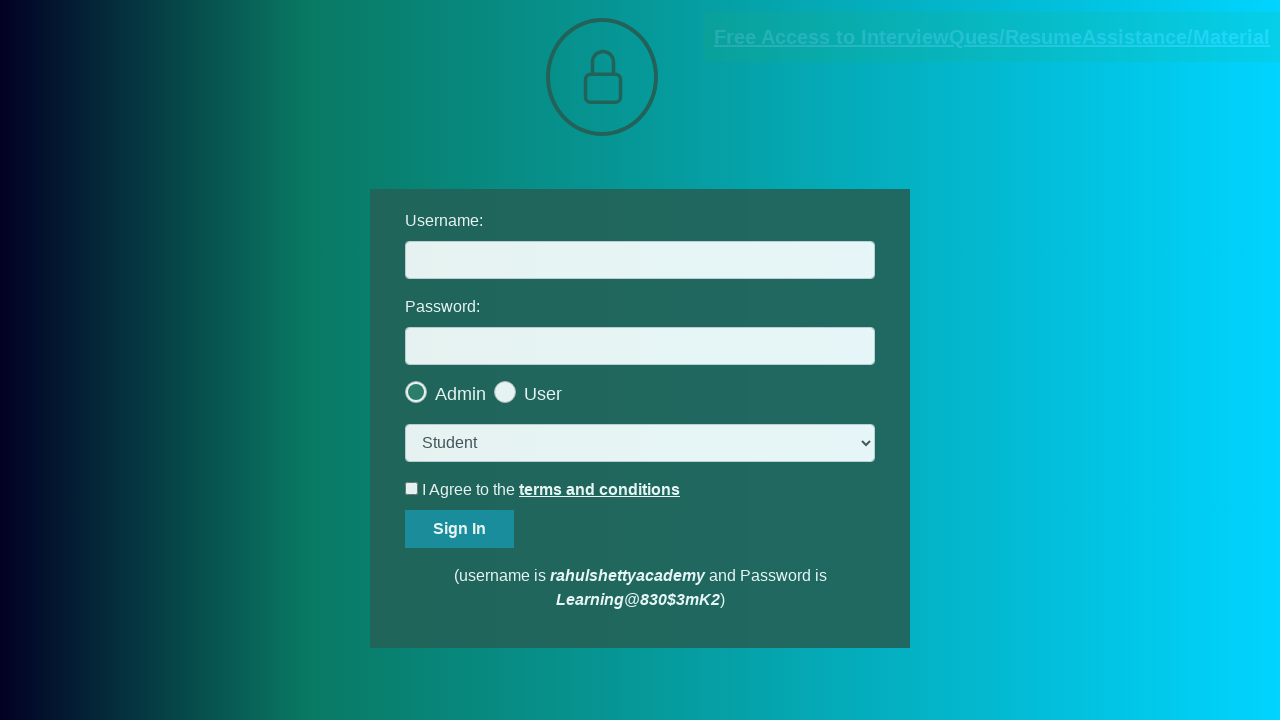

Clicked link to open new tab/window at (992, 37) on [href*='documents-request']
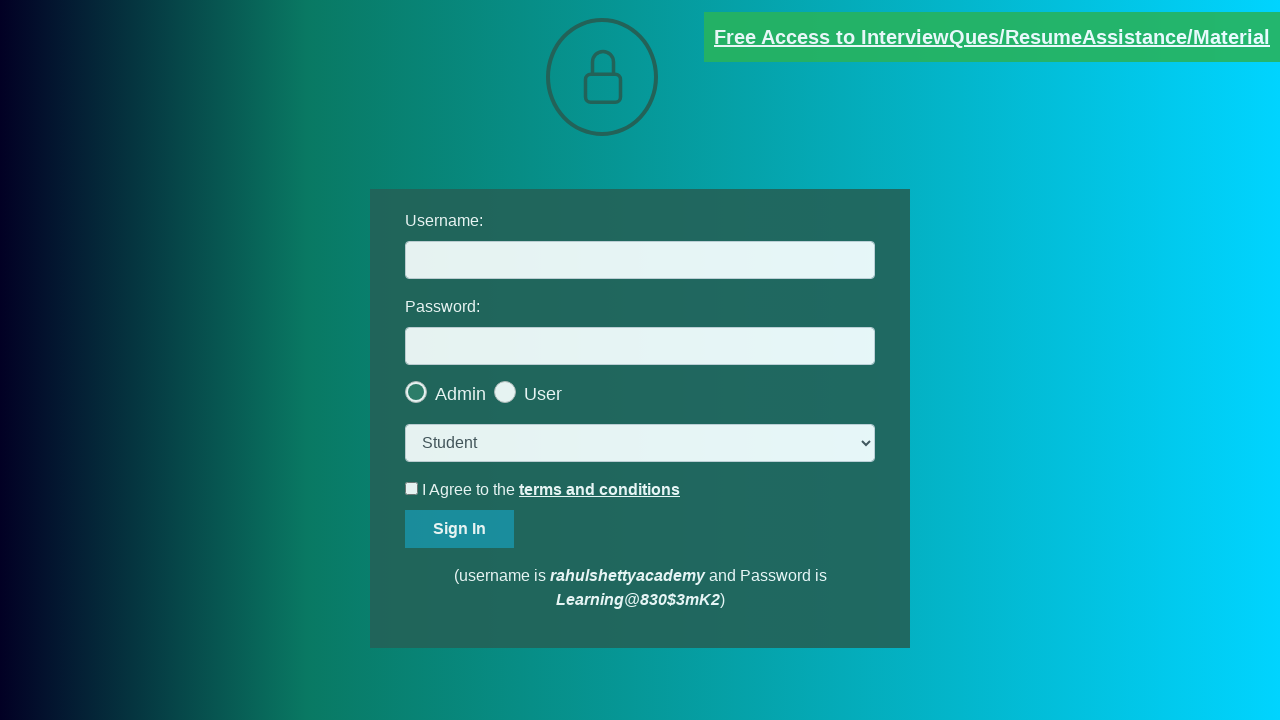

New page/tab obtained from context
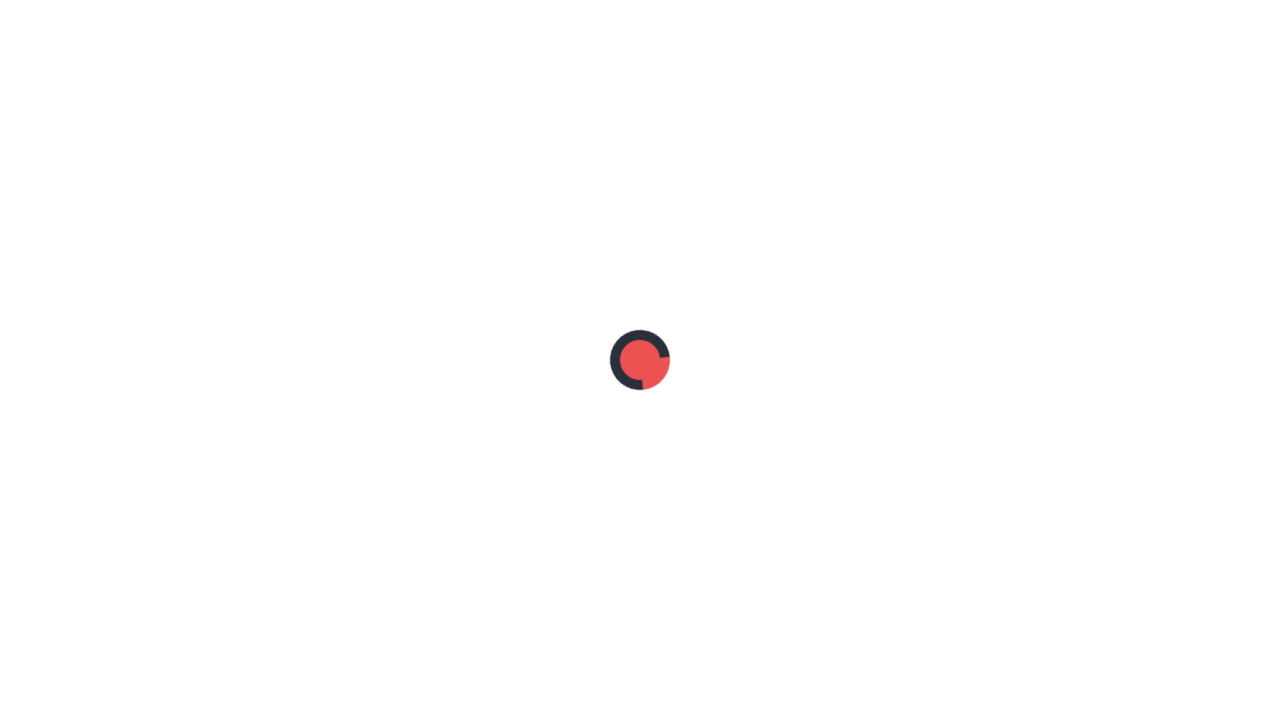

New page loaded completely
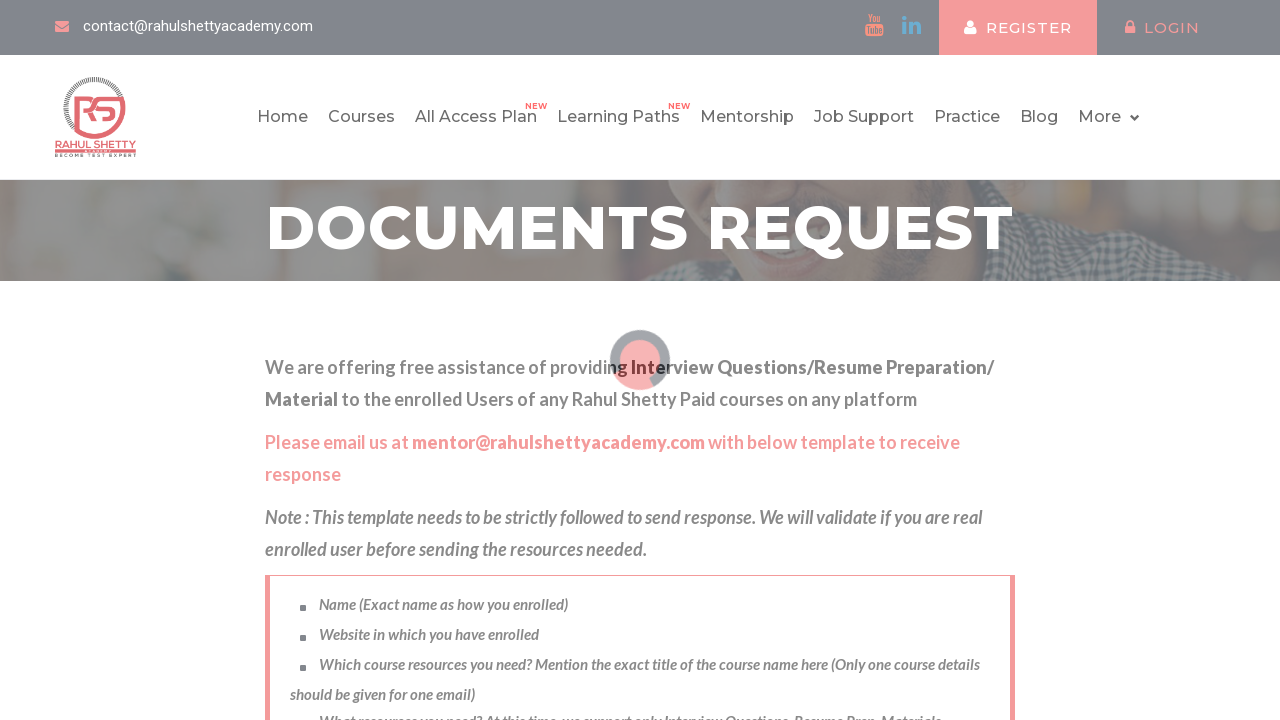

Extracted text from red element in new page
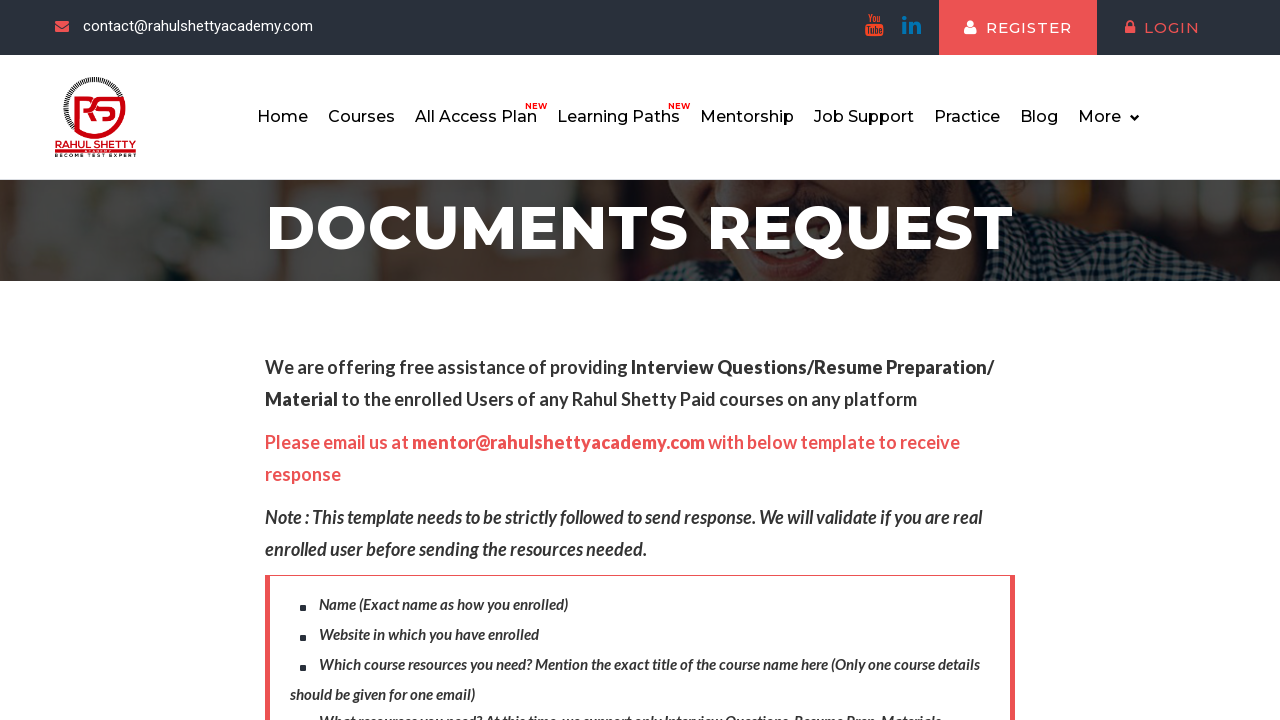

Parsed domain 'rahulshettyacademy.com' from extracted text
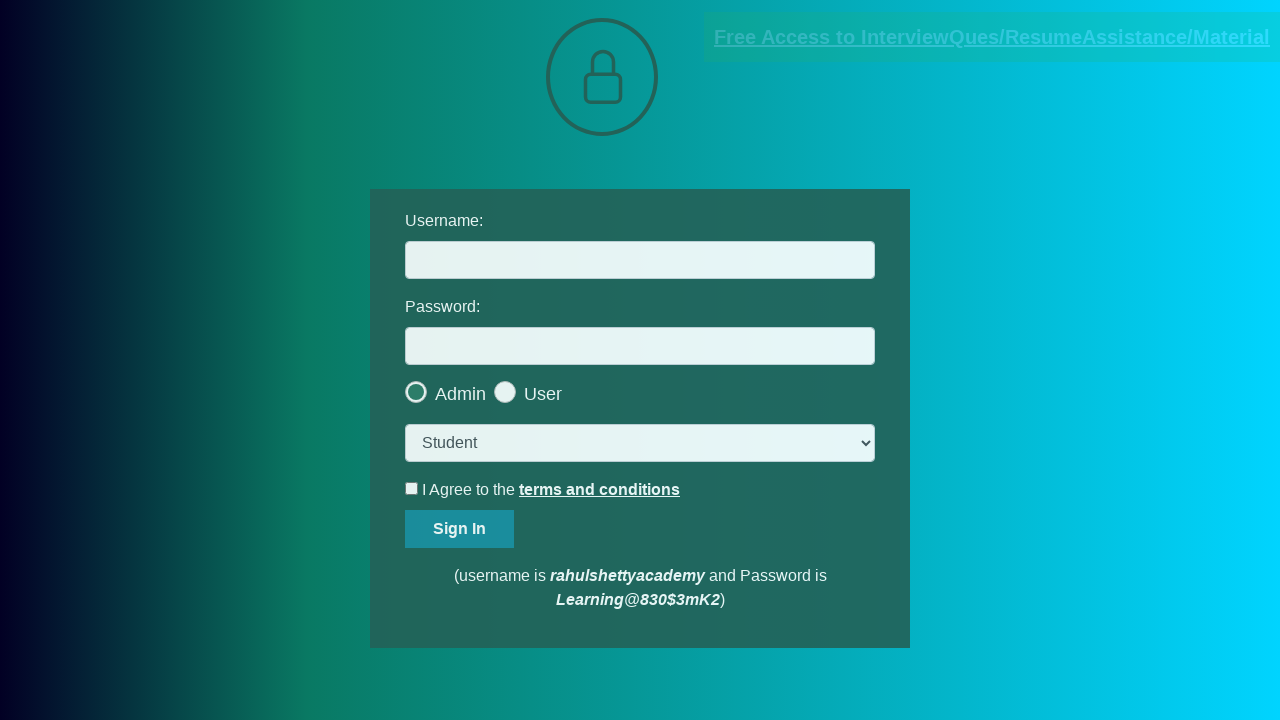

Filled username field in parent page with extracted domain 'rahulshettyacademy.com' on #username
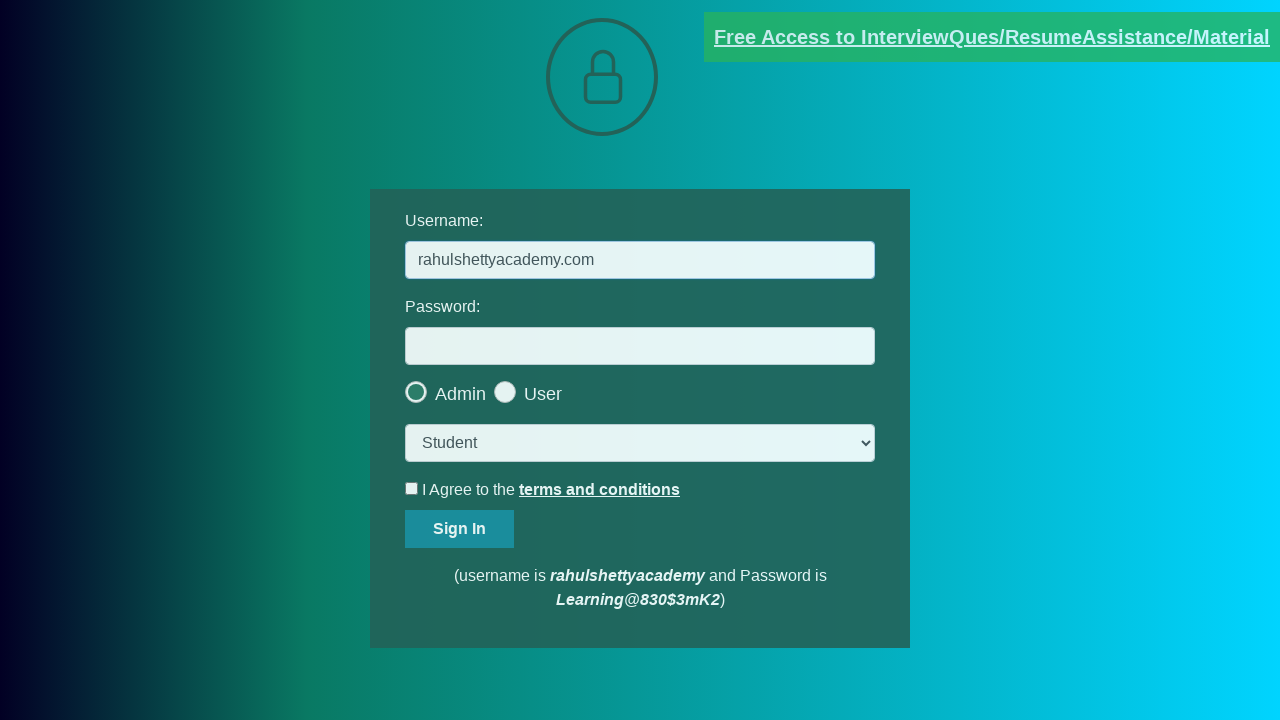

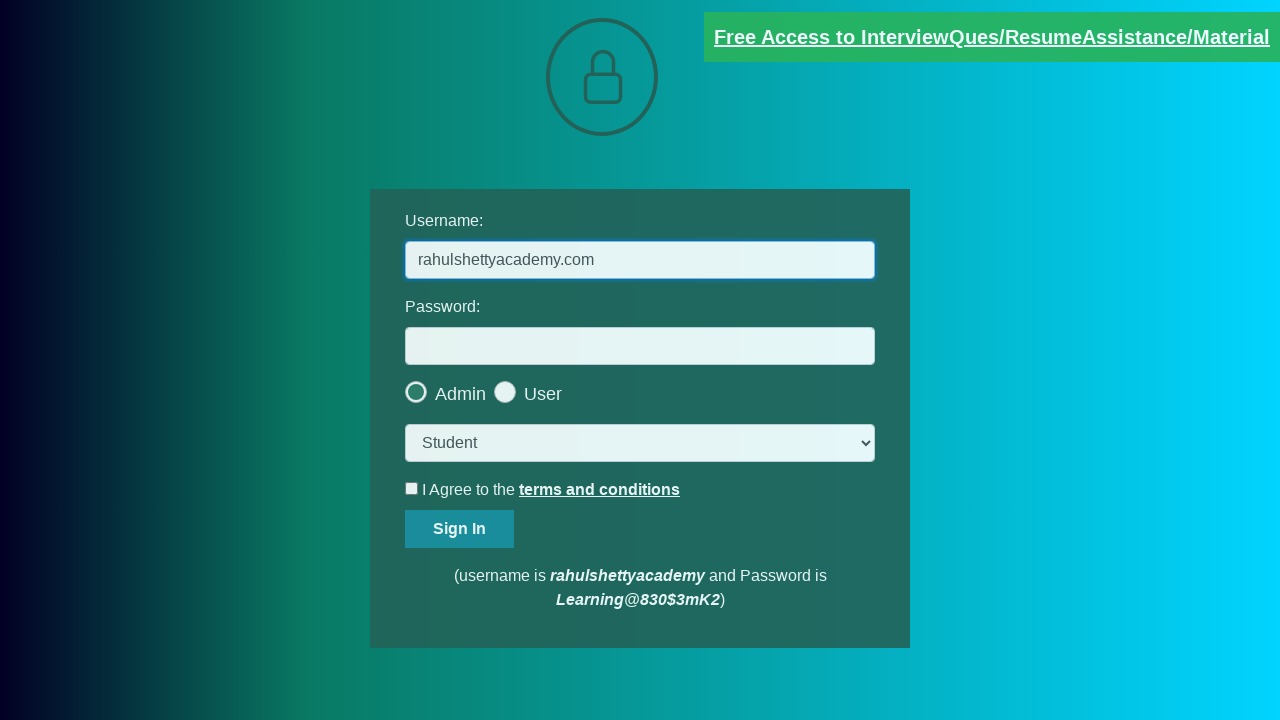